Tests JavaScript alert functionality by triggering an alert and accepting it

Starting URL: http://the-internet.herokuapp.com/javascript_alerts

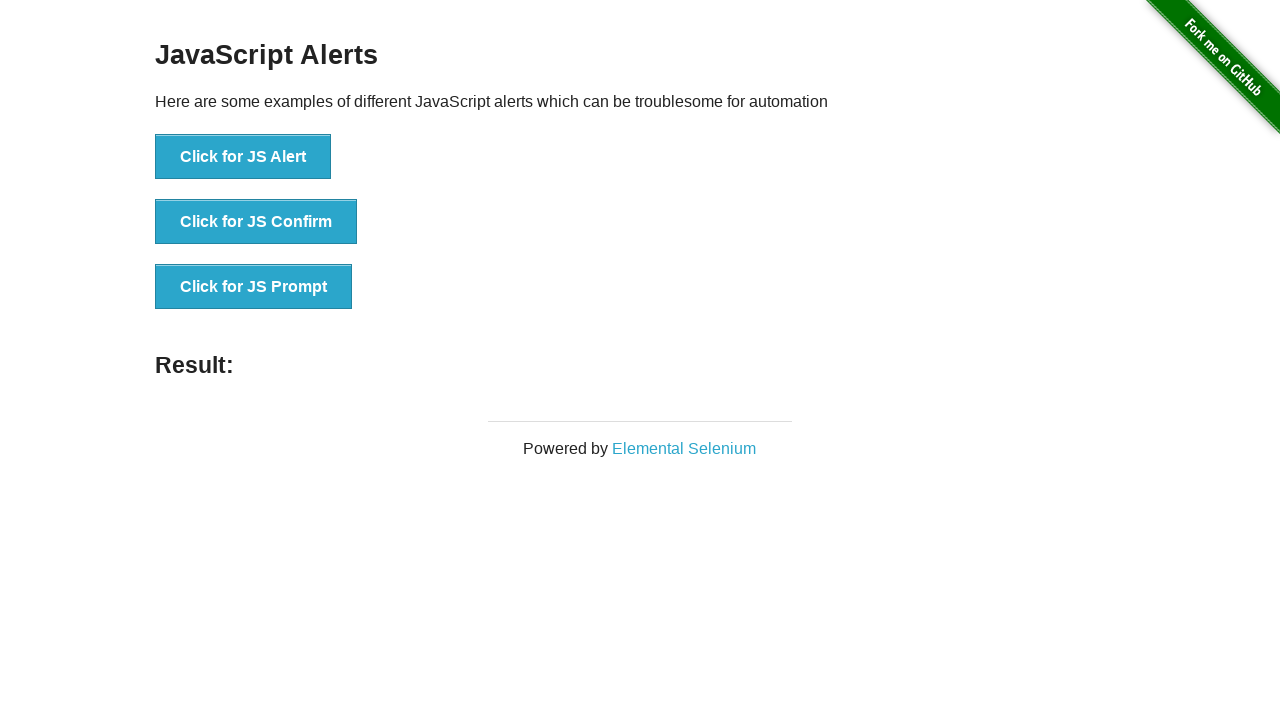

Clicked button to trigger JavaScript alert at (243, 157) on [onclick='jsAlert()']
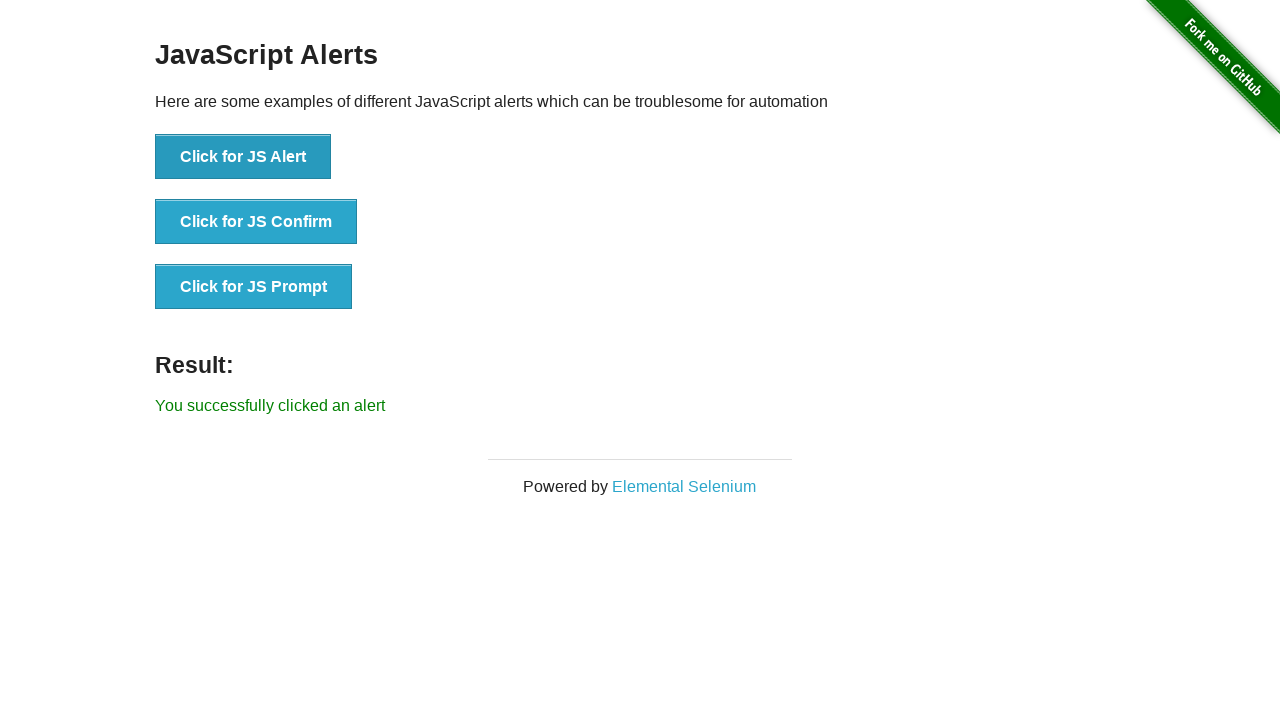

Set up dialog handler to accept JavaScript alert
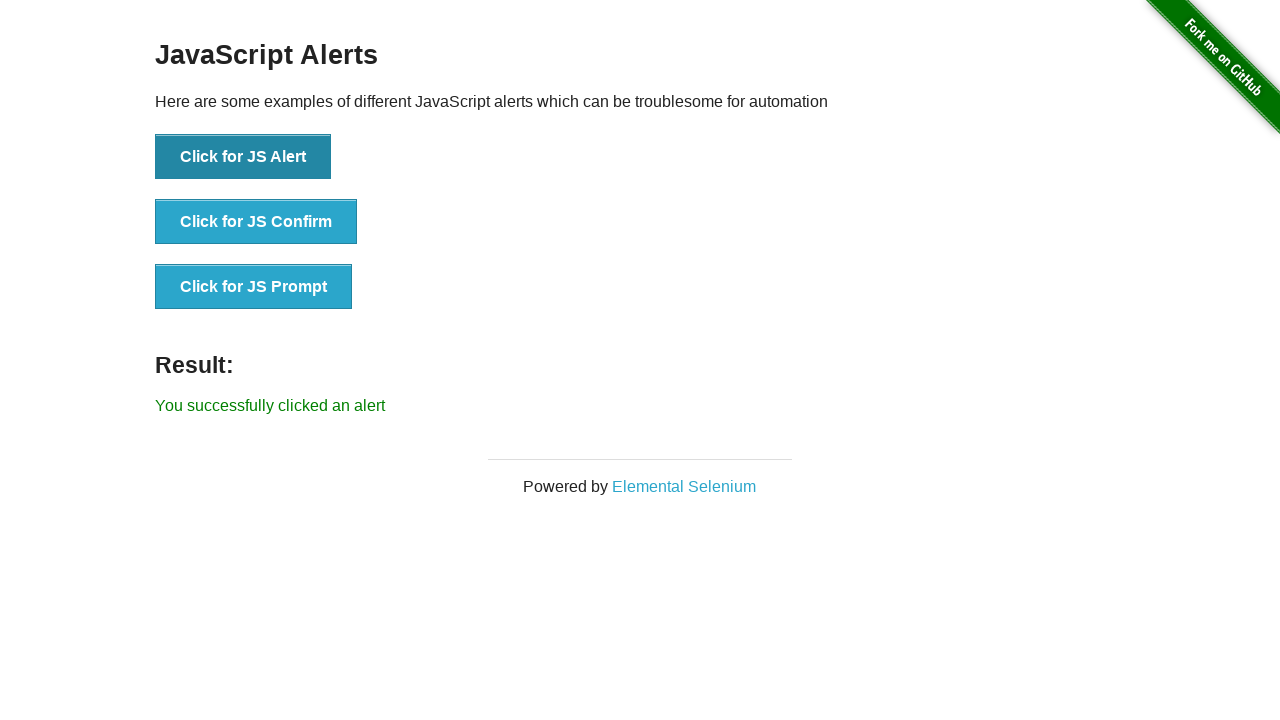

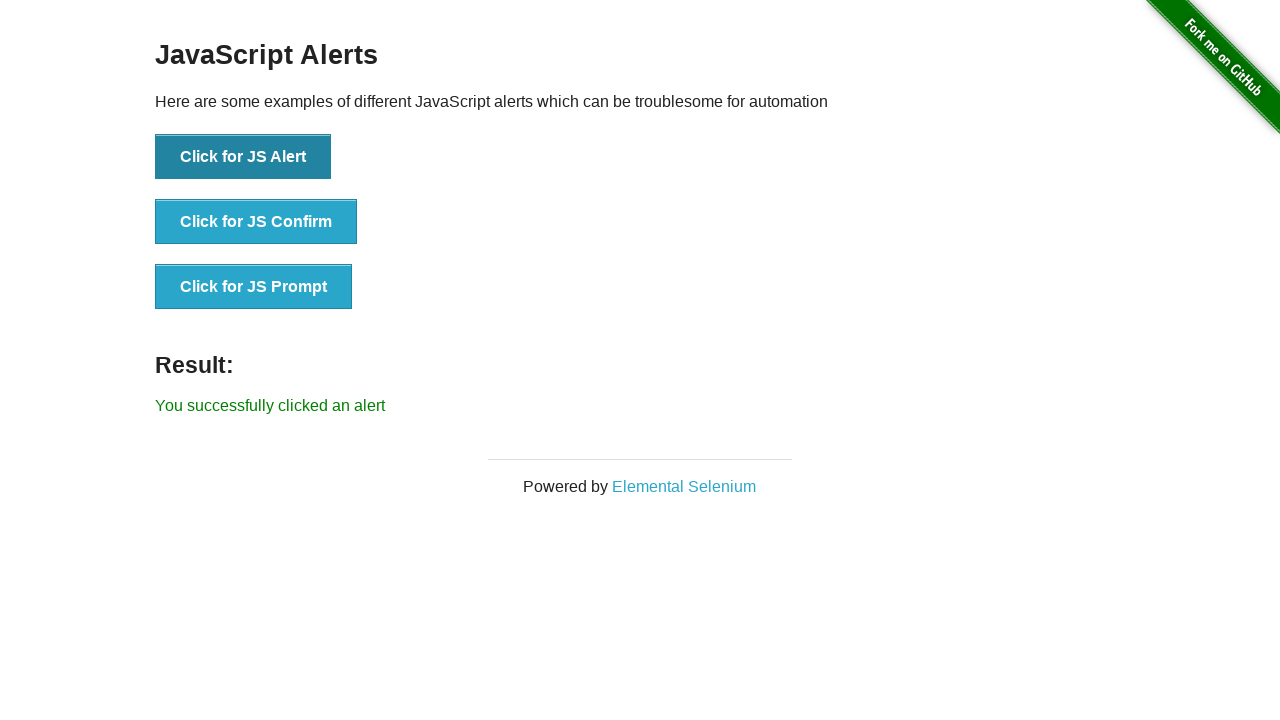